Tests the profile relationship dropdown selection on Jeevansathi registration page by selecting an option

Starting URL: https://www.jeevansathi.com/m0/register/customreg/15?source=SH_Bra_ROC&sh1=Trusted%20Marriage%20Site&sh2=Over%2010%20Lakhs%20Profiles&utm_source=google&utm_medium=cpc&utm_campaign=Search_Brand_Exact_Campaigns_Desktop_Ethinos&utm_adgroup=Brand&utm_term=jeevansathi&gad_source=1&gclid=Cj0KCQiA3uGqBhDdARIsAFeJ5r3RO2qNWn6_s_r7NbIB2IEkDpyX7kEBaI1EXWc7JIH6RBfQ7glo6rEaAoU-EALw_wcB

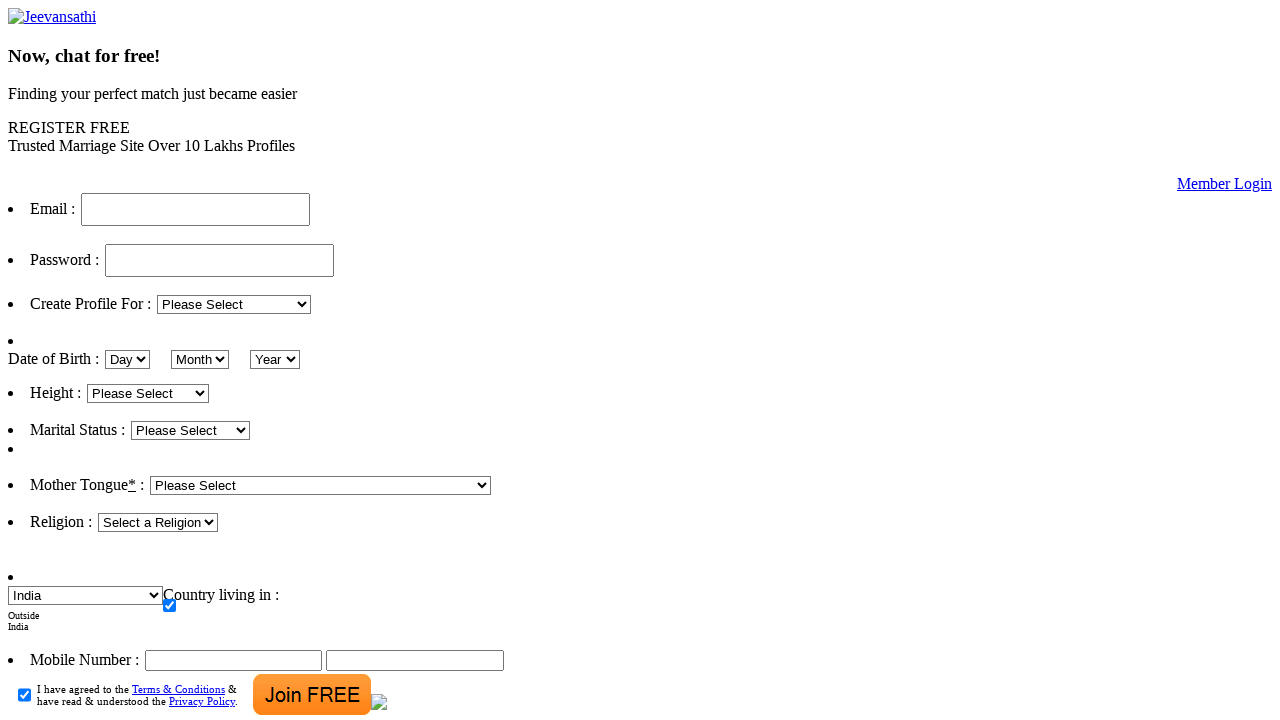

Waited for relationship dropdown to be available
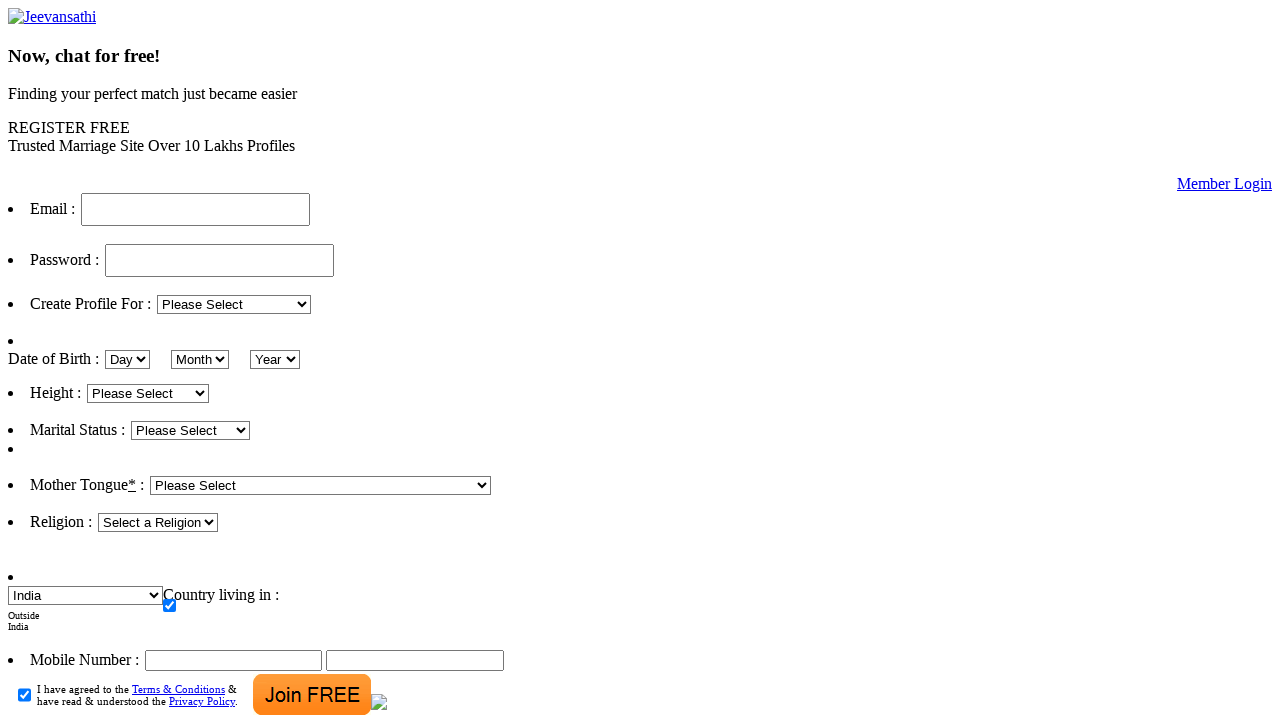

Selected second option from relationship dropdown on select[name='reg[relationship]']
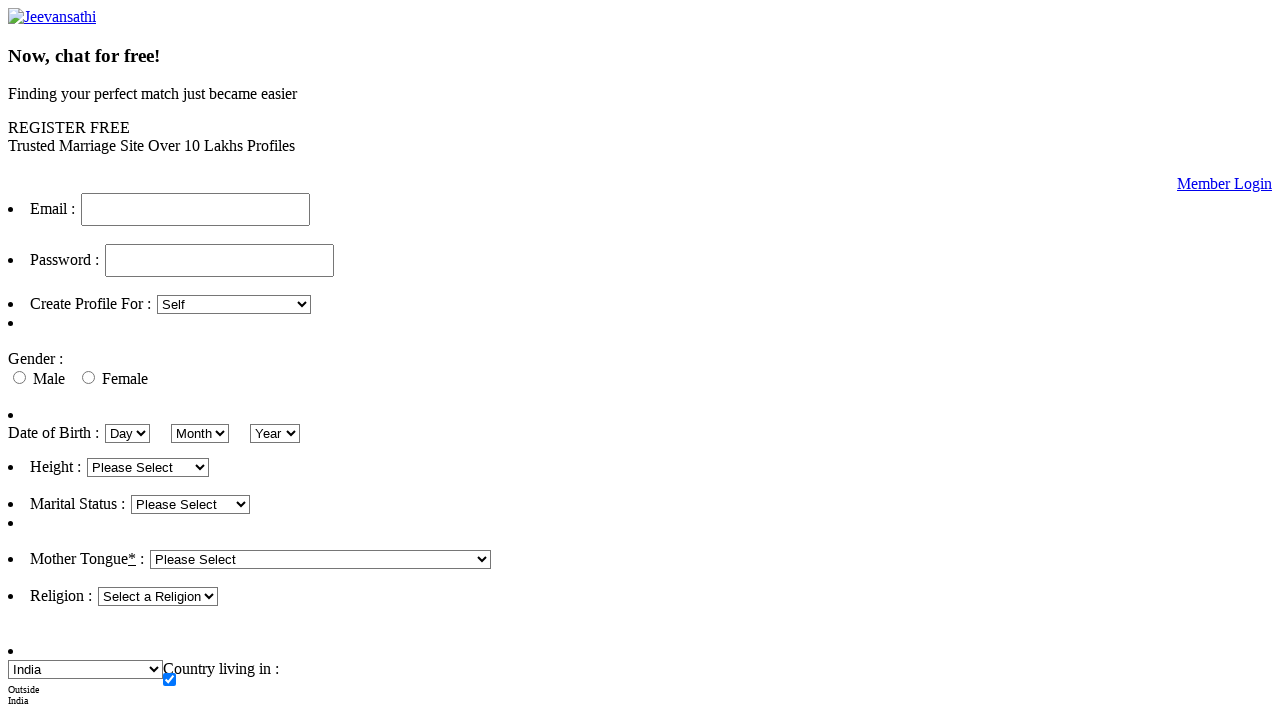

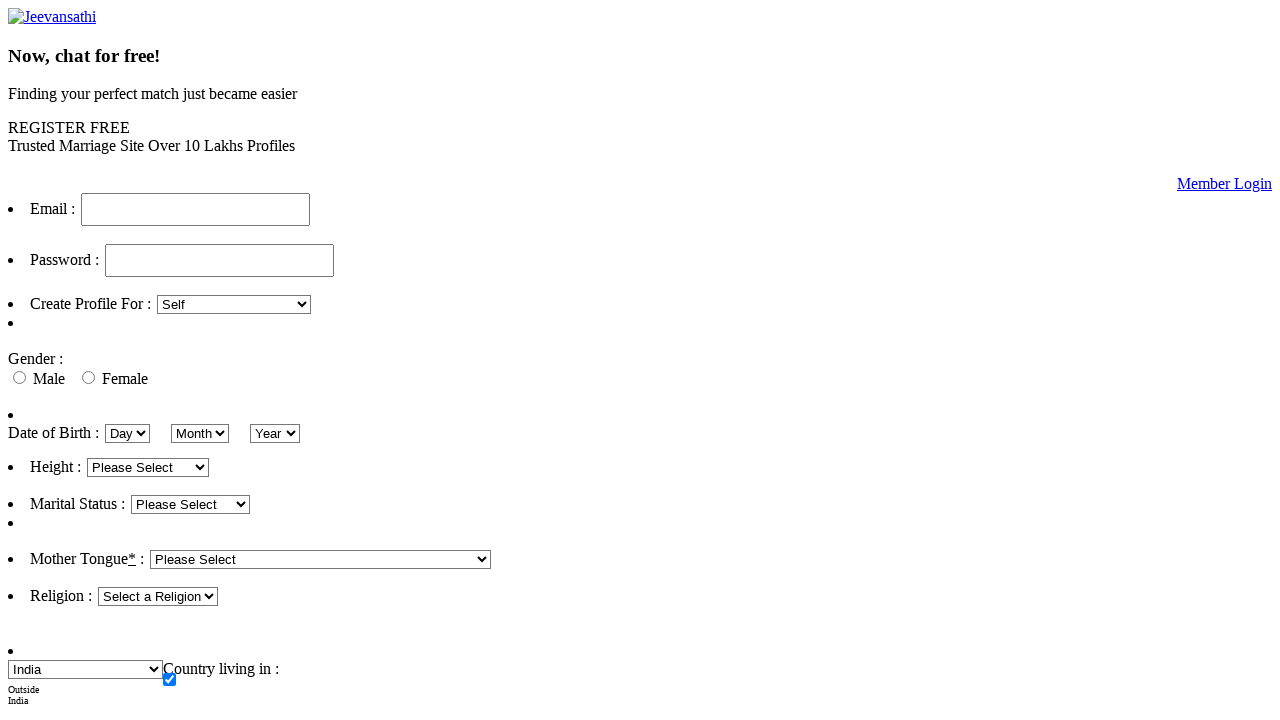